Tests double-click functionality by navigating to jQuery's dblclick documentation page, switching to an iframe, and performing a double-click action on a div element

Starting URL: https://api.jquery.com/dblclick/

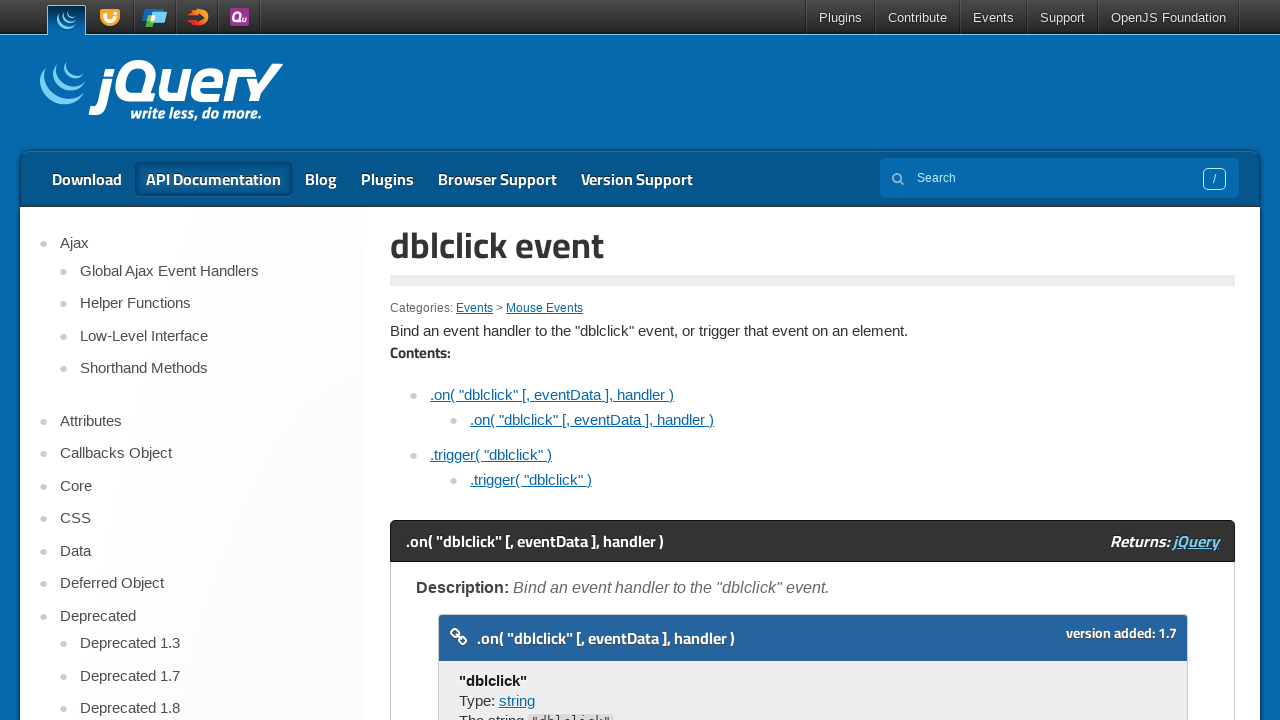

Located the first iframe on the page
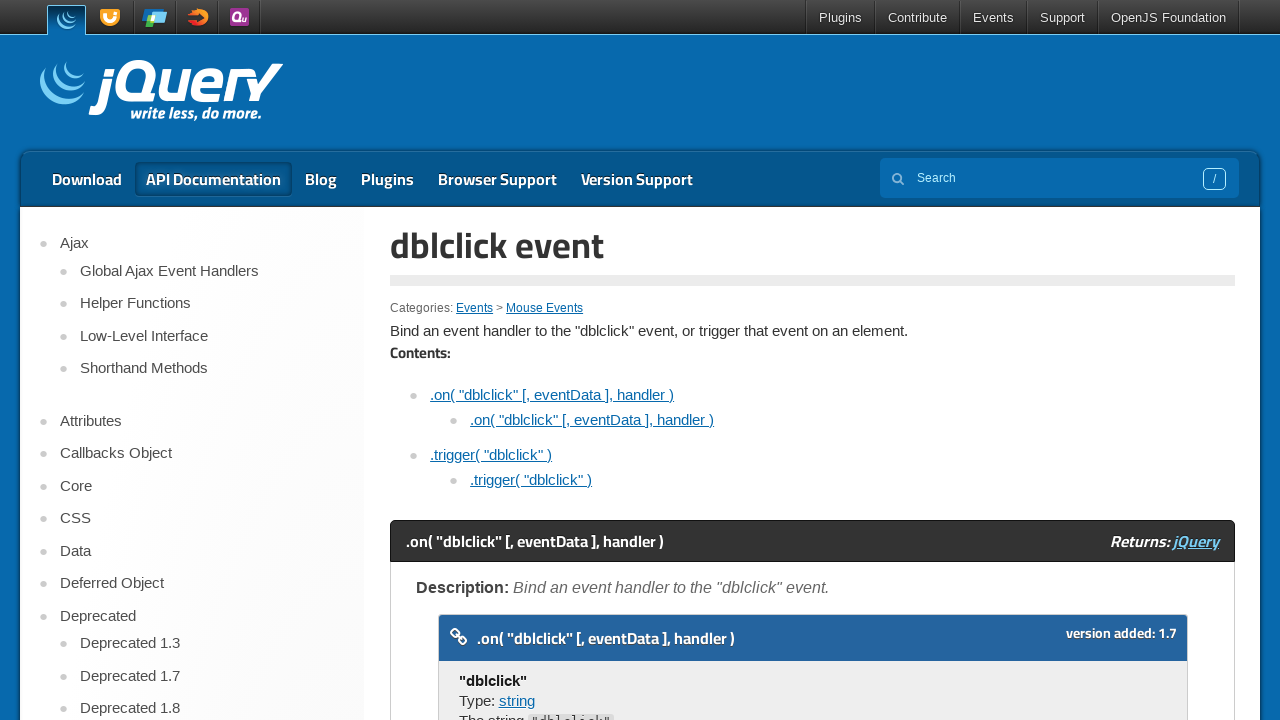

Double-clicked the div element within the iframe at (478, 360) on iframe >> nth=0 >> internal:control=enter-frame >> div >> nth=0
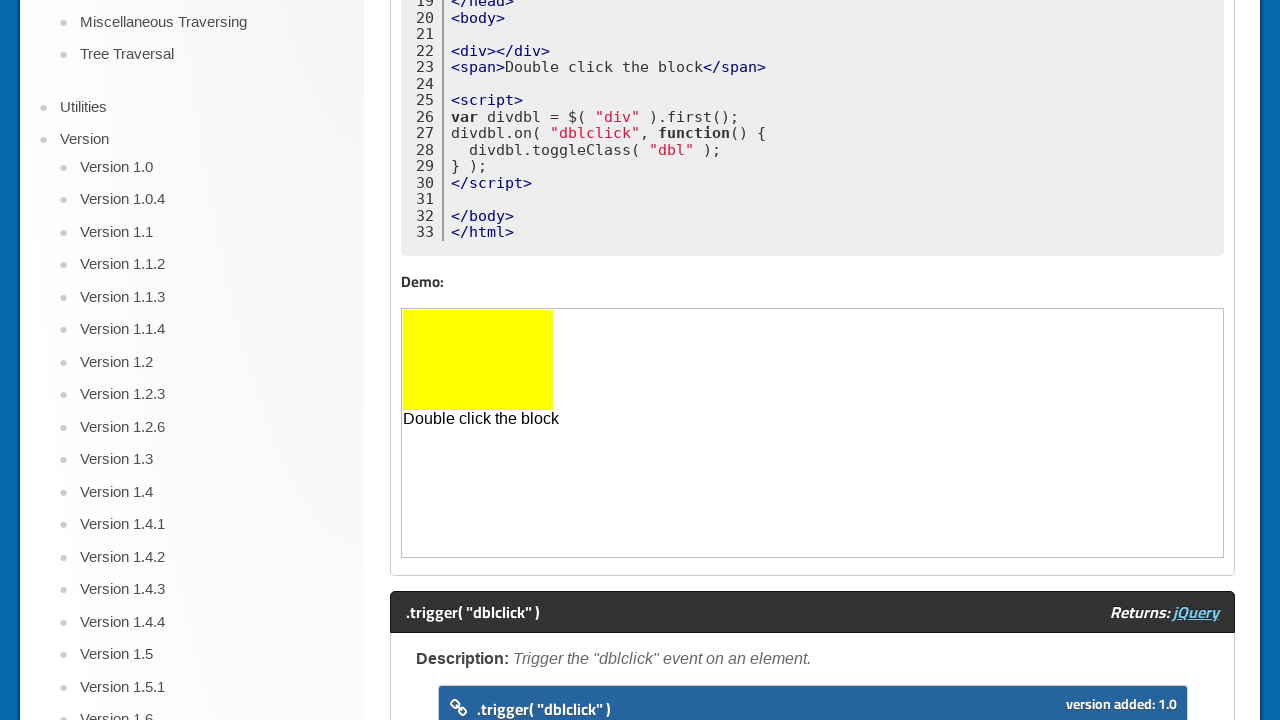

Waited 2 seconds to observe the double-click result
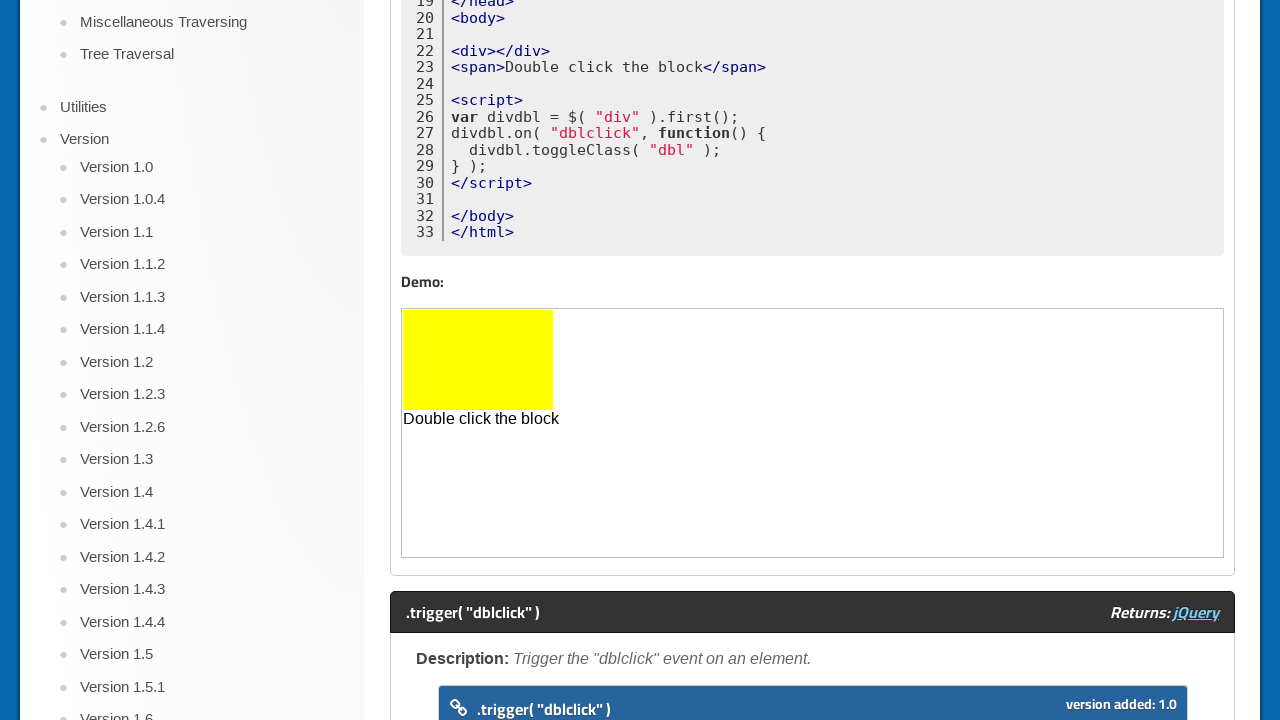

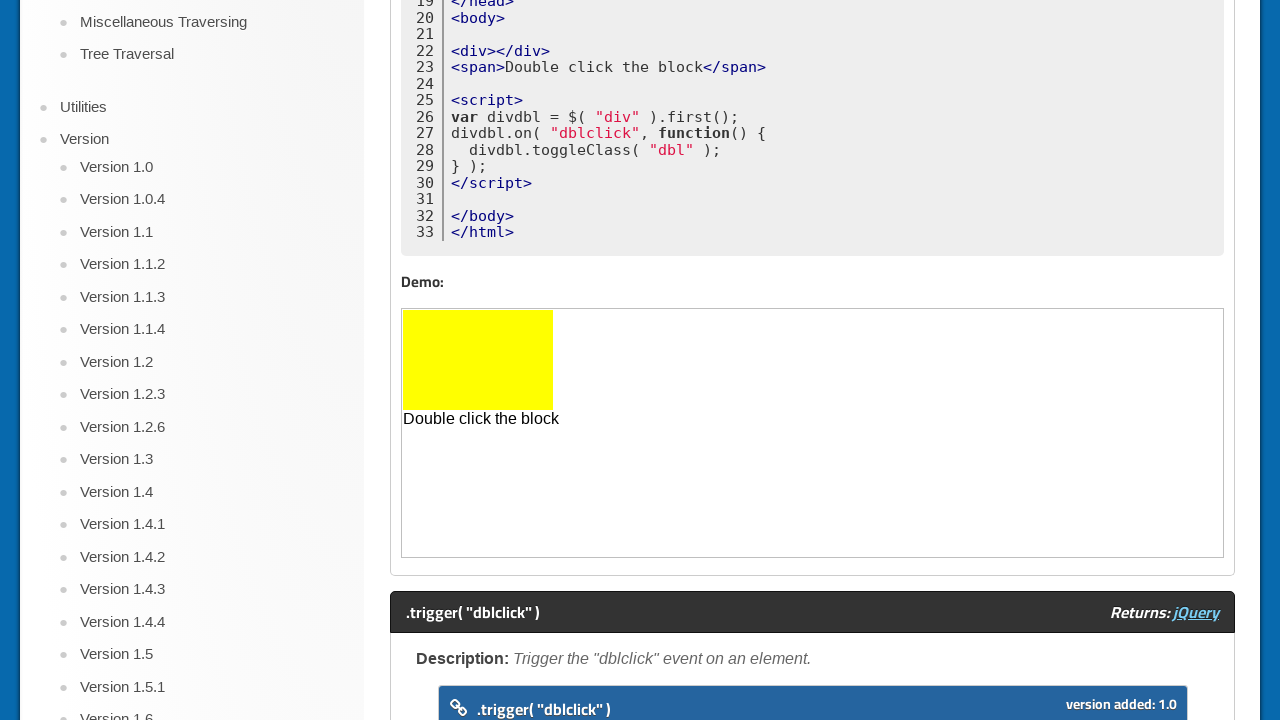